Navigates to a page demonstrating content disposition and clicks on a text file download link

Starting URL: http://www.jtricks.com/bits/content_disposition.html

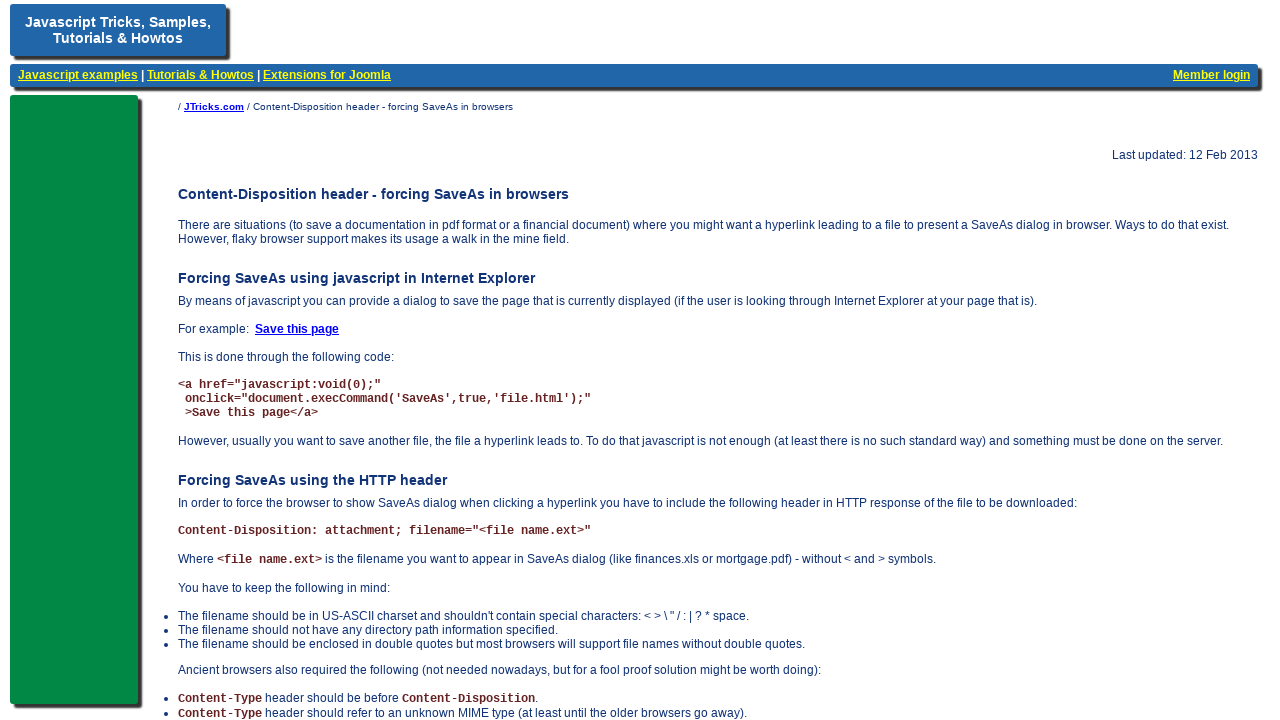

Navigated to content disposition demonstration page
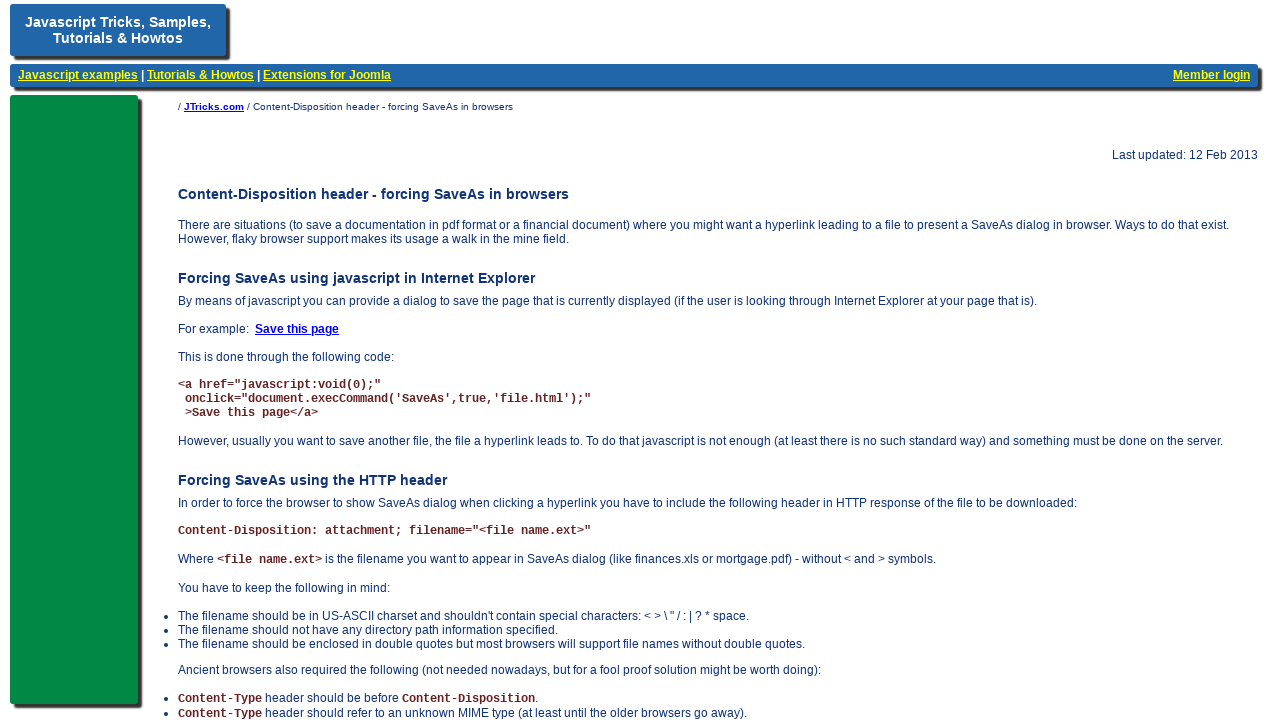

Clicked on text file download link with Content-Type of text/plain at (214, 629) on a:has-text('Text file with Content-Type of text/plain.')
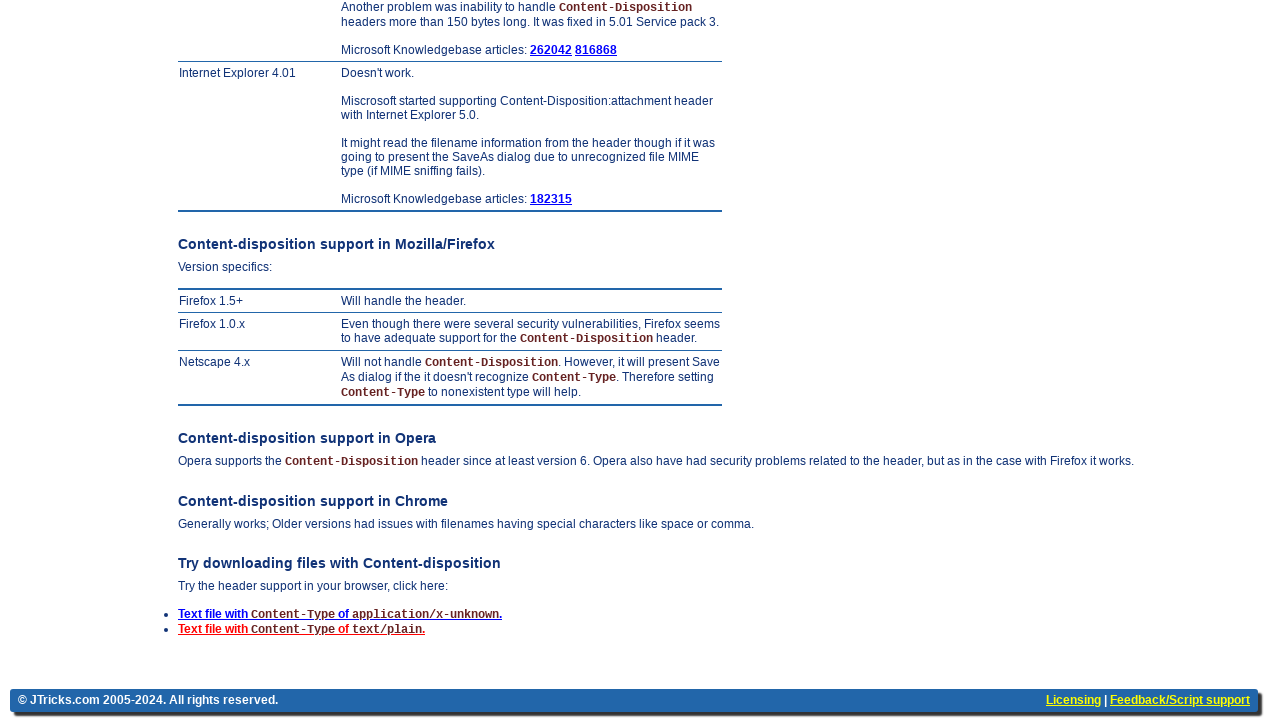

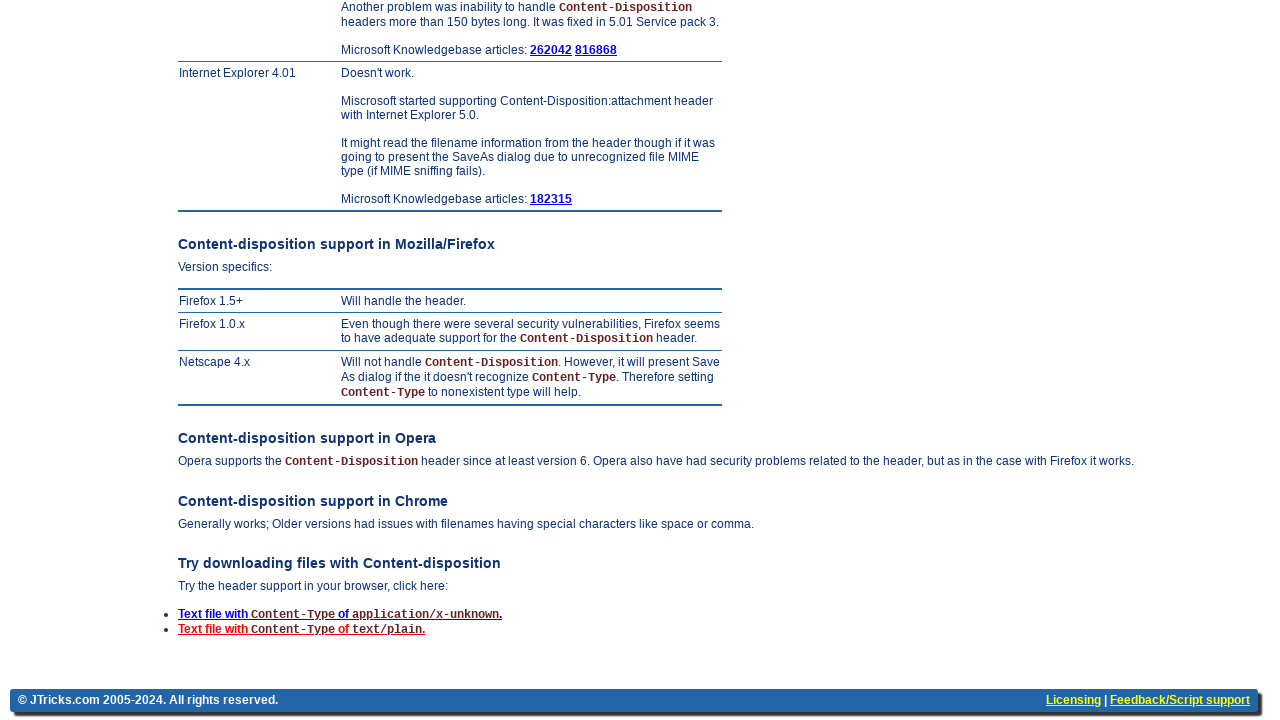